Tests a registration page by navigating to it, filling in user information (username, email, gender, hobbies, interests, country, date of birth, bio, rating, favorite color, newsletter subscription), submitting the form, and verifying the submitted data appears in a results table.

Starting URL: https://material.playwrightvn.com/

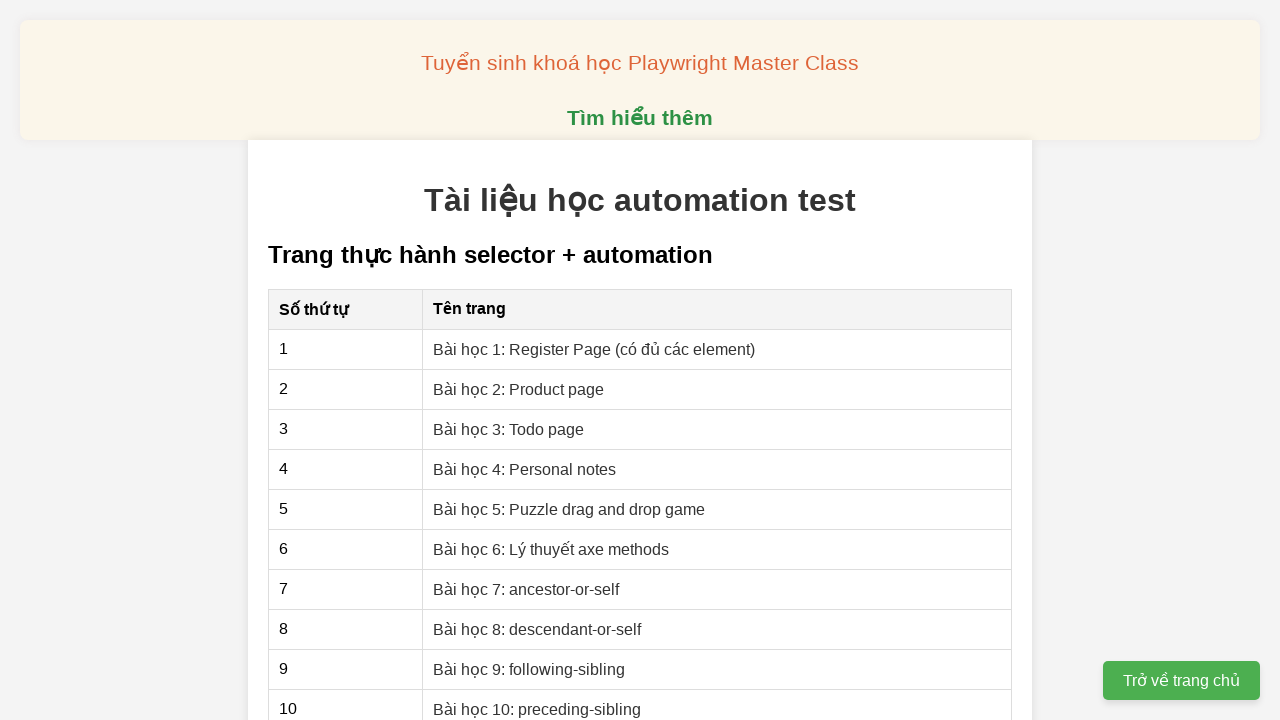

Clicked on 'Bài học 1: Register Page' link to navigate to registration page at (594, 349) on xpath=//a[@href="01-xpath-register-page.html"]
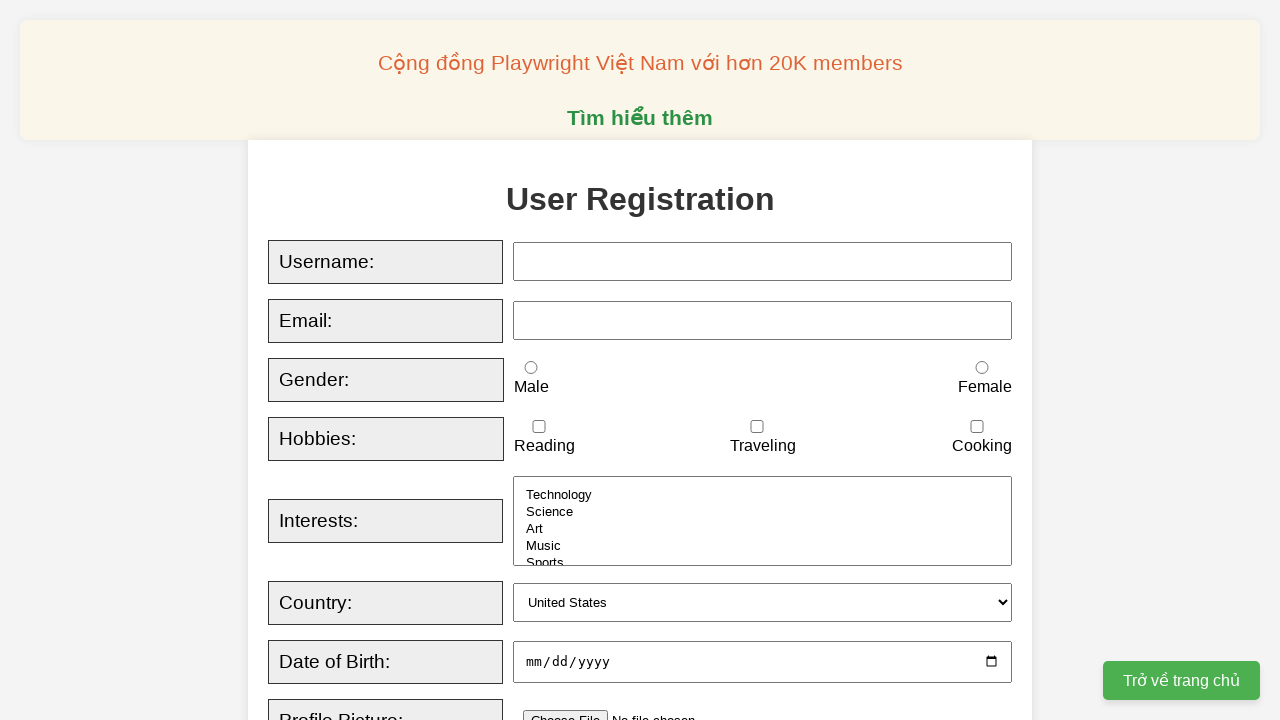

Filled username field with 'david' on xpath=//input[@id="username"]
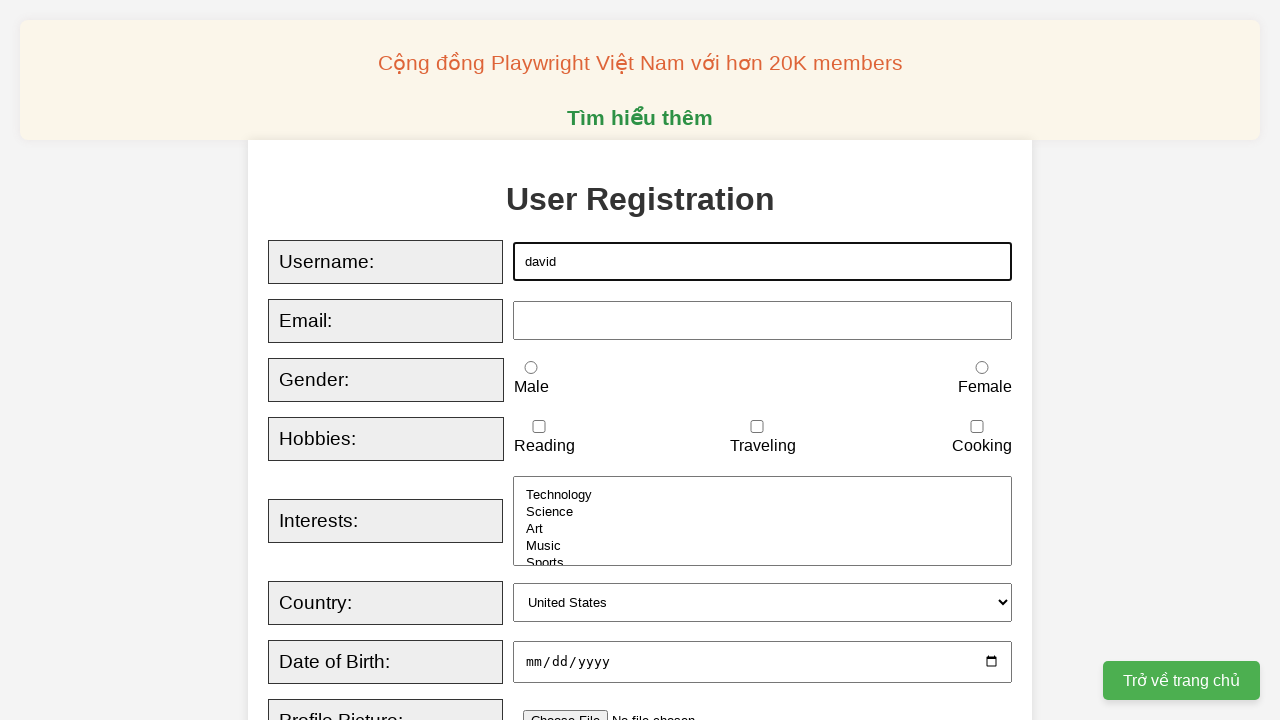

Filled email field with 'David@example.com' on xpath=//input[@id="email"]
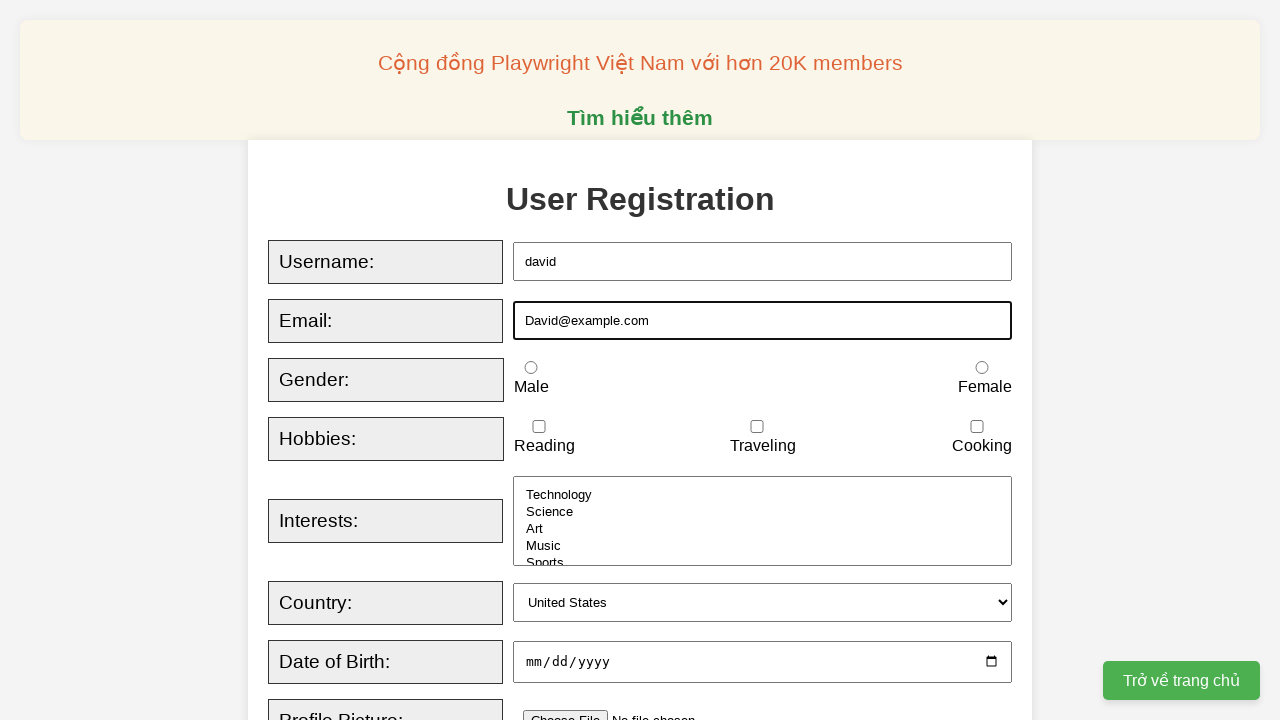

Selected male gender option at (531, 368) on xpath=//input[@id="male"]
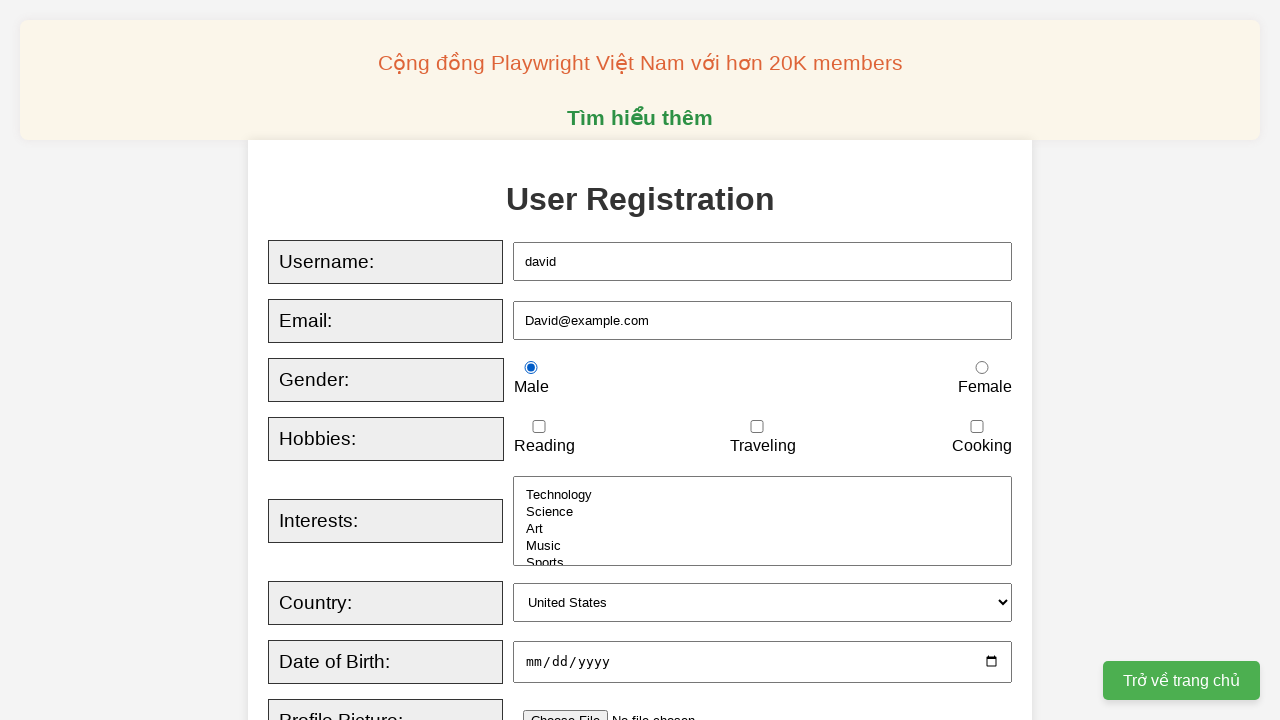

Checked reading hobby at (539, 427) on xpath=//input[@id="reading"]
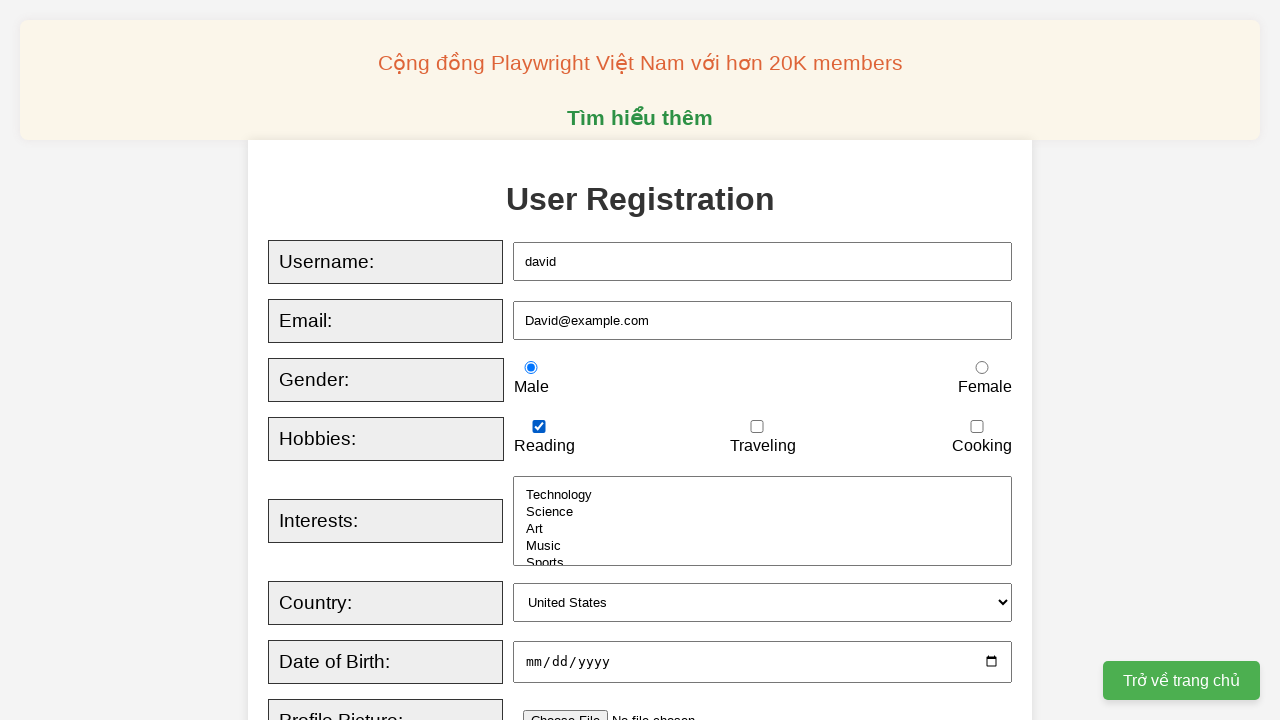

Checked cooking hobby at (977, 427) on xpath=//input[@id="cooking"]
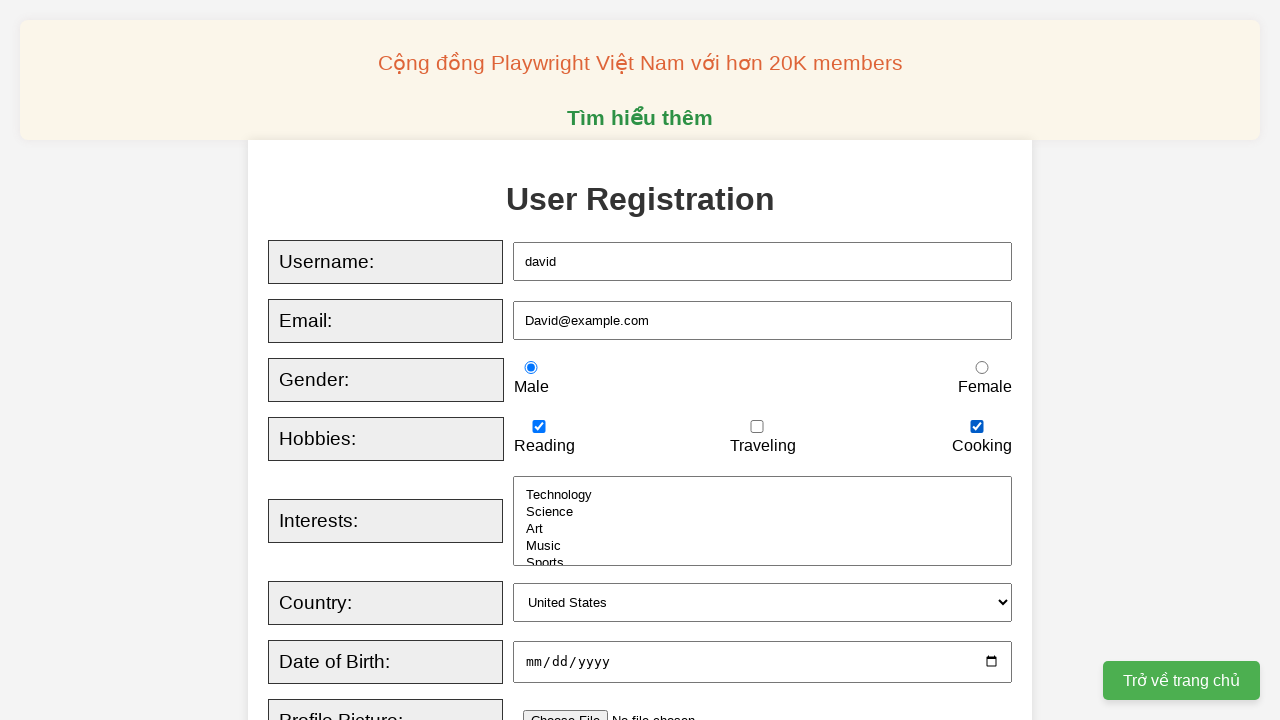

Selected 'Art' from interests dropdown on xpath=//select[@id="interests"]
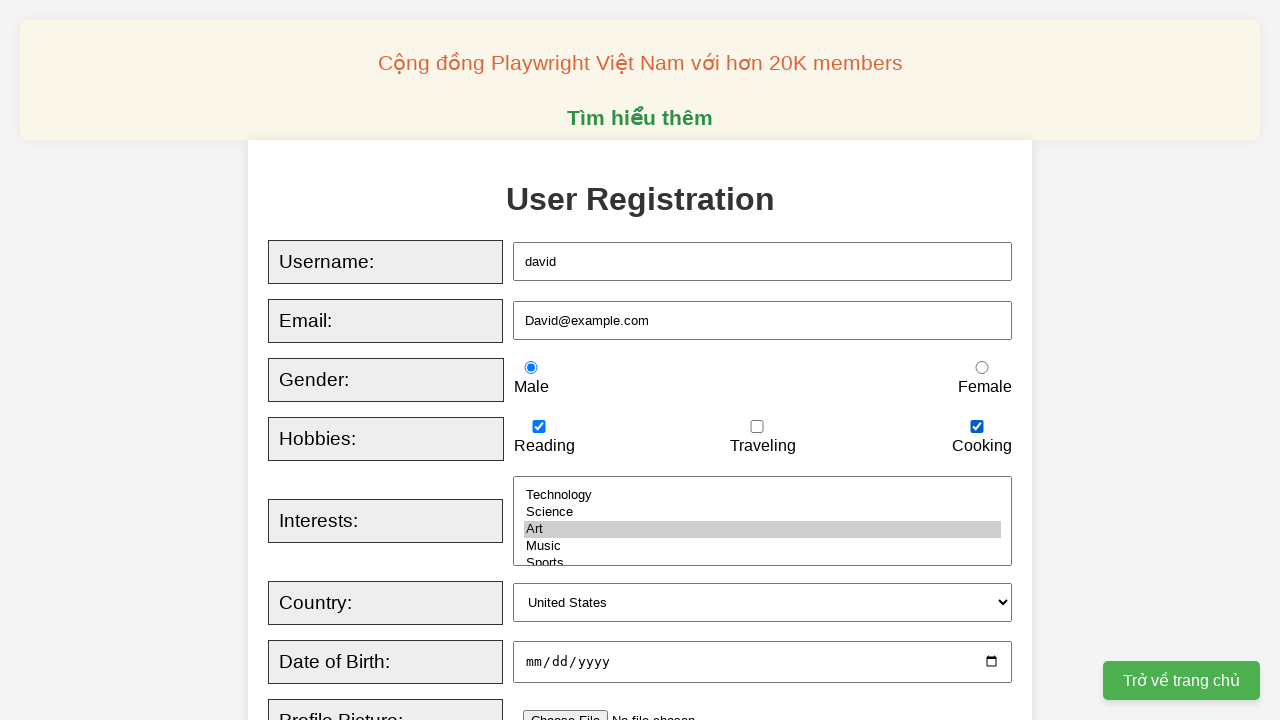

Selected 'United States' from country dropdown on xpath=//select[@id="country"]
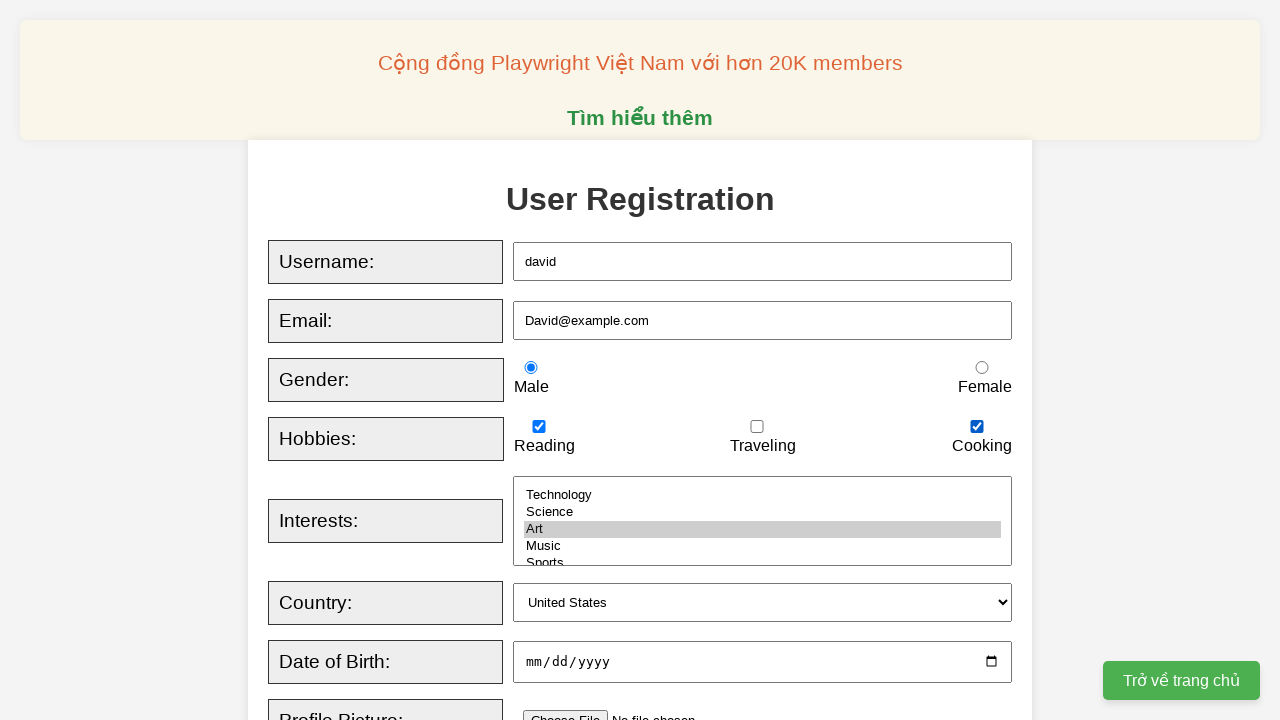

Filled date of birth field with '2000-01-01' on xpath=//input[@id="dob"]
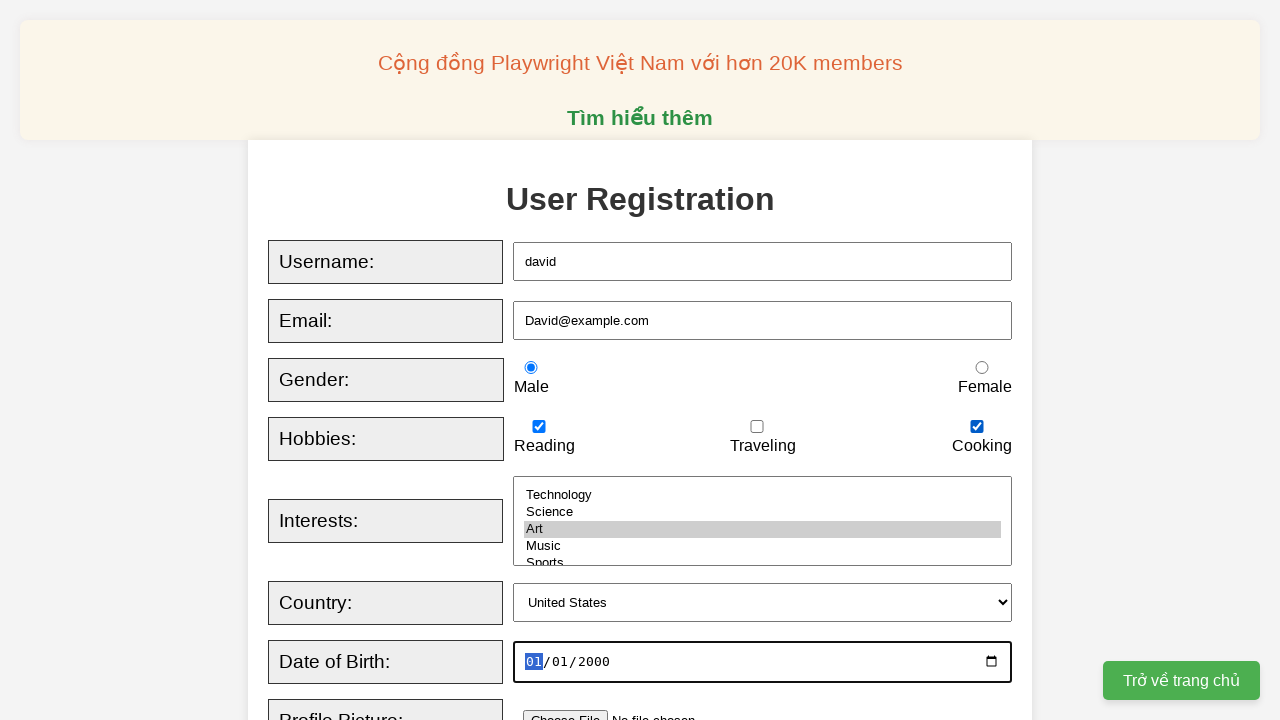

Filled bio field with 'Hello everybody' on xpath=//textarea[@id="bio"]
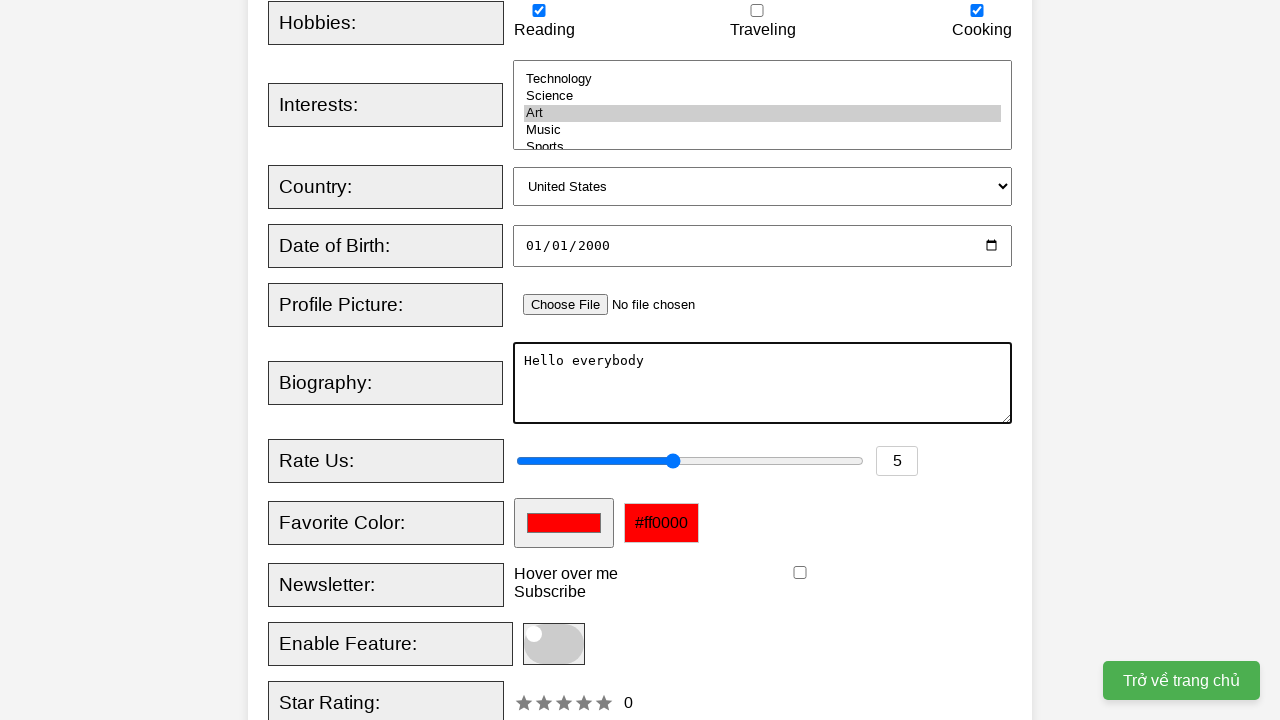

Filled rating field with '10' on xpath=//input[@id="rating"]
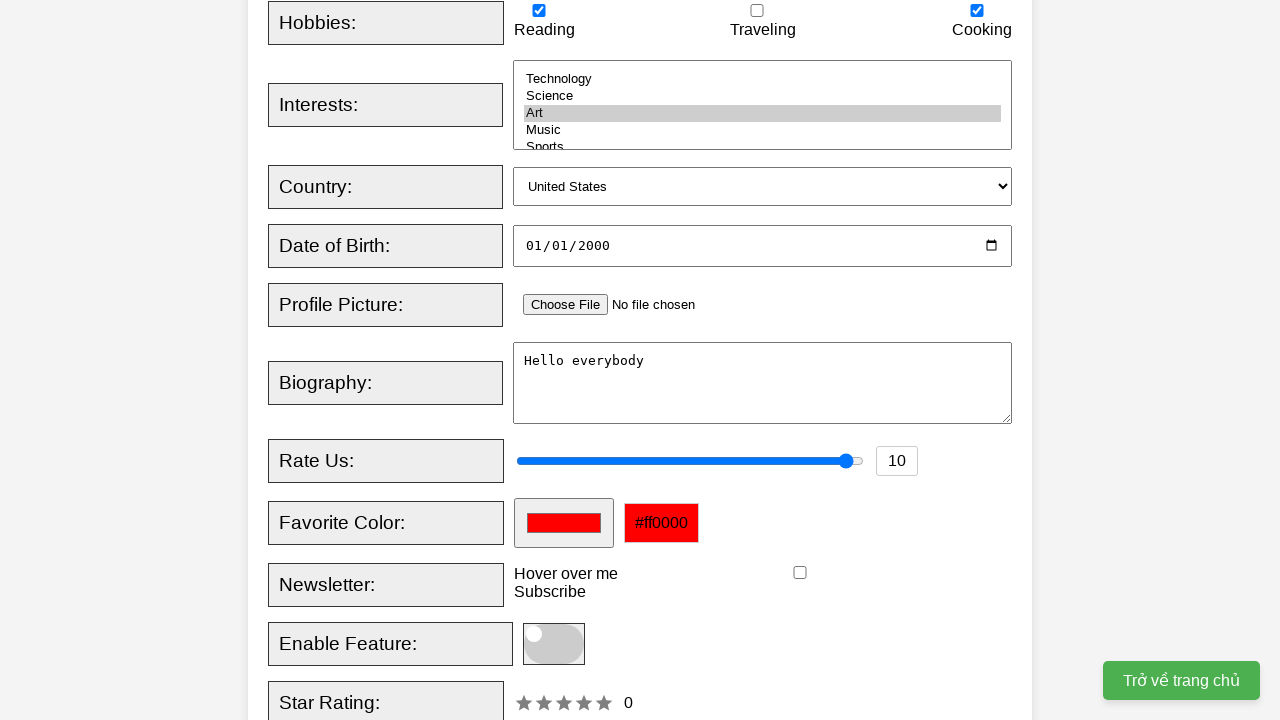

Filled favorite color field with '#ff0000' (red) on xpath=//input[@id="favcolor"]
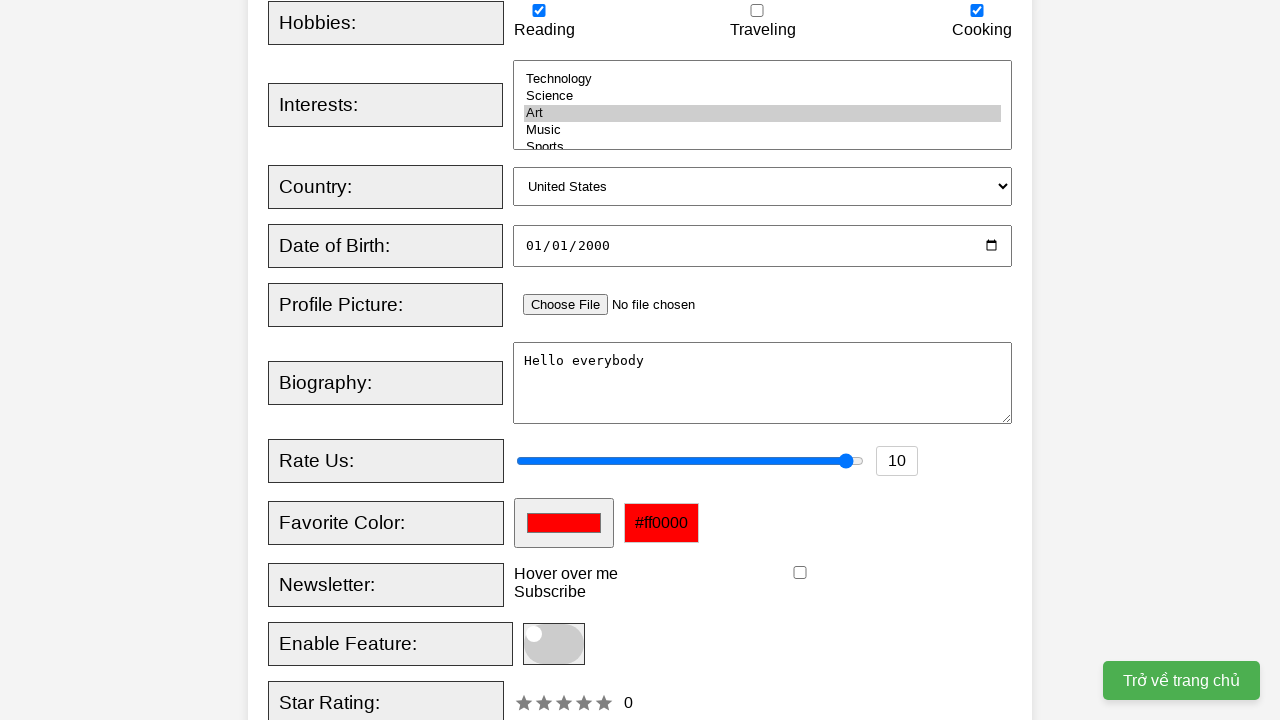

Hovered over tooltip element at (566, 574) on xpath=//div[@class="tooltip"]
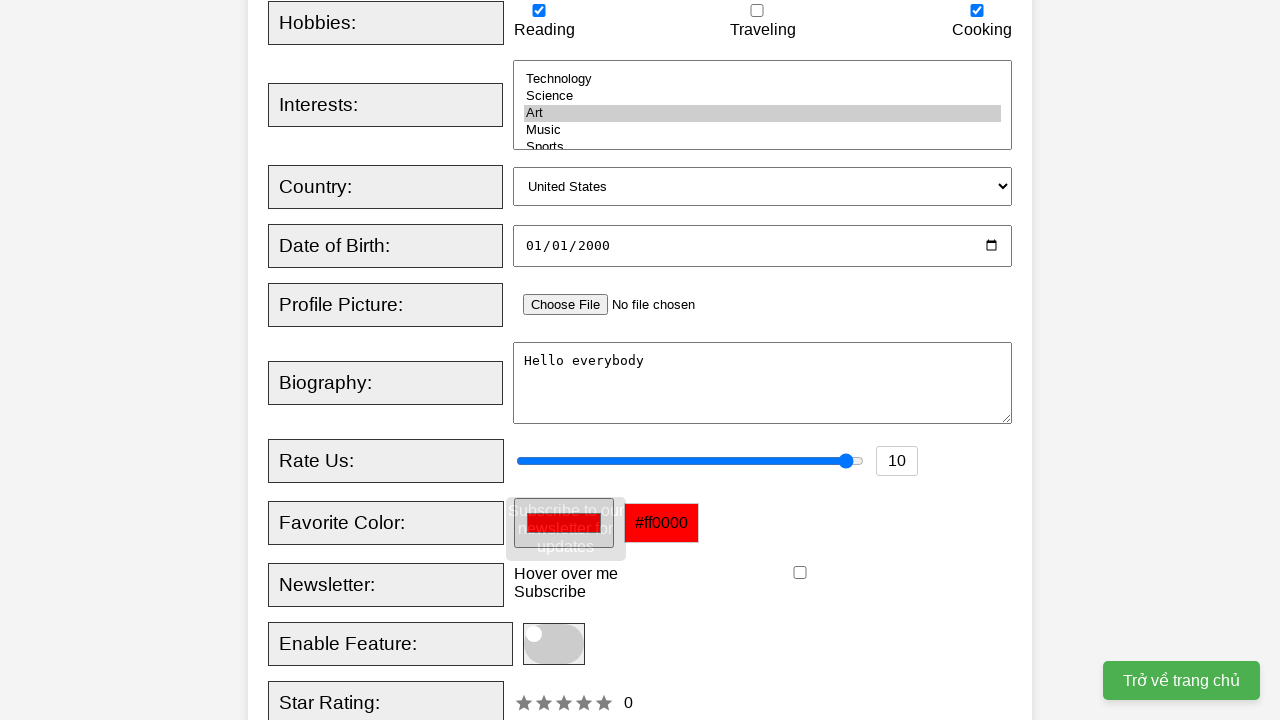

Checked newsletter subscription checkbox at (800, 573) on xpath=//input[@id="newsletter"]
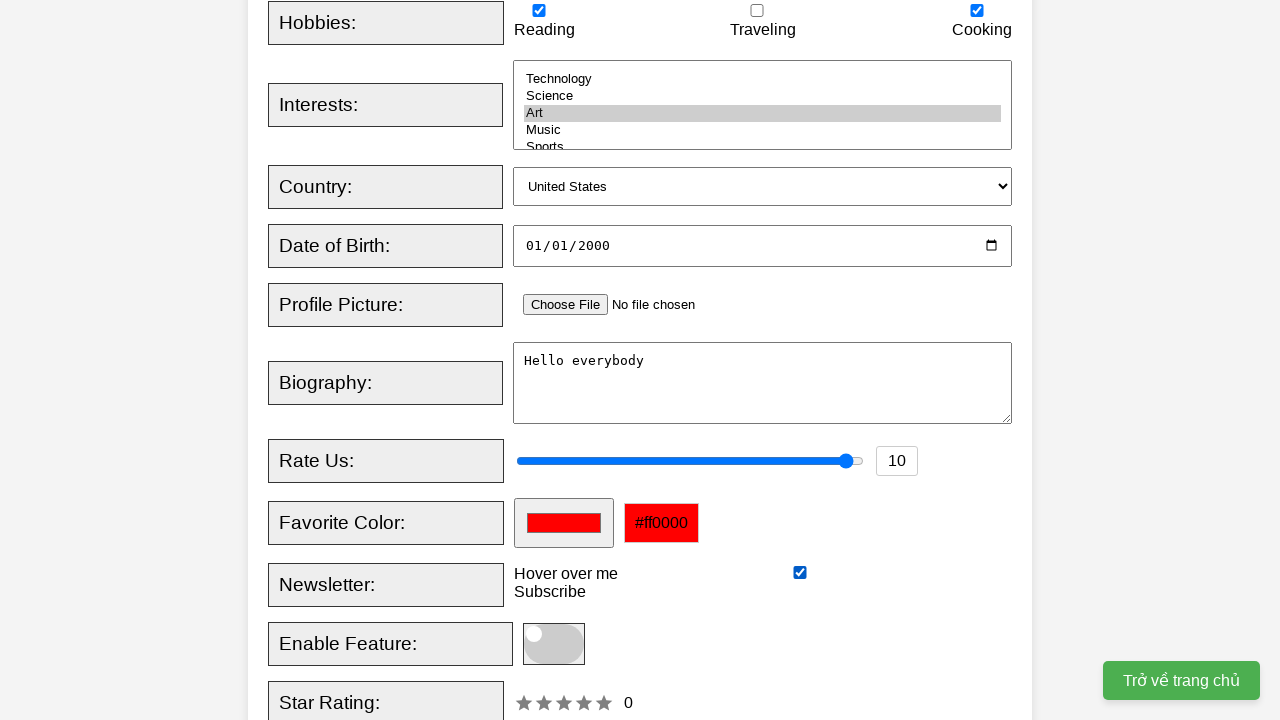

Clicked submit button to submit the registration form at (528, 360) on xpath=//button[@type="submit"]
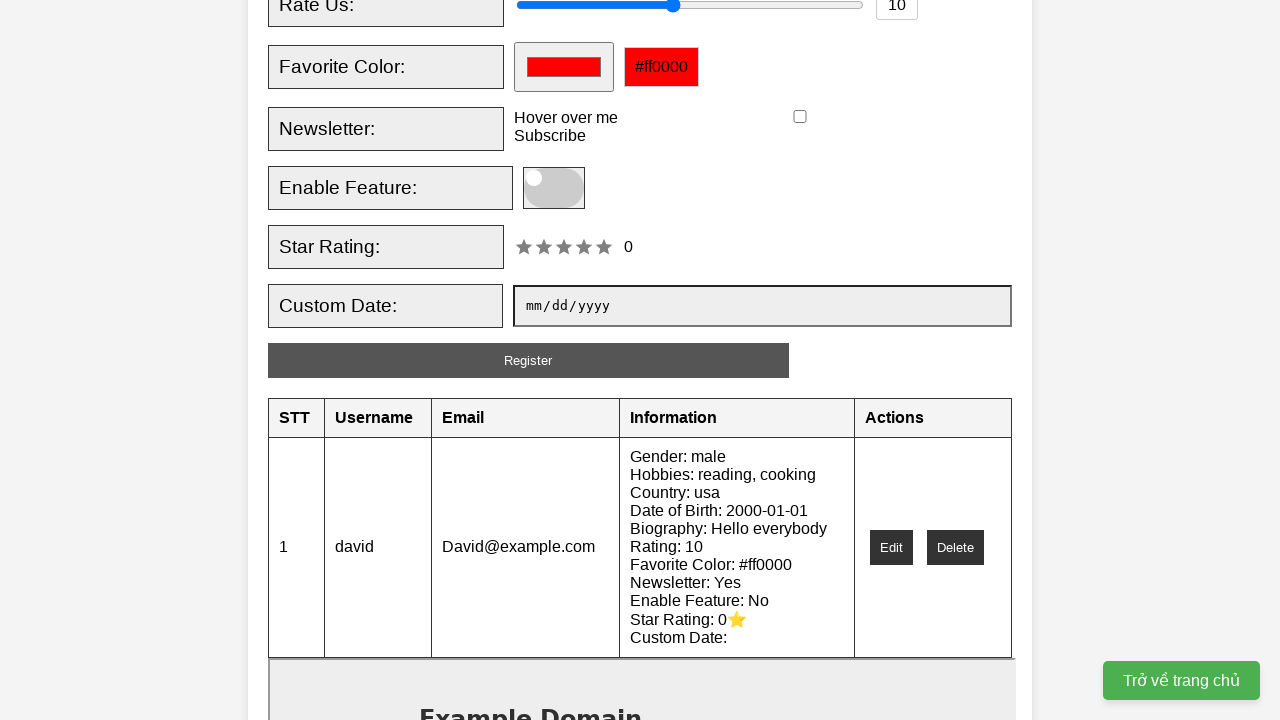

Waited for results table to appear with submitted user data
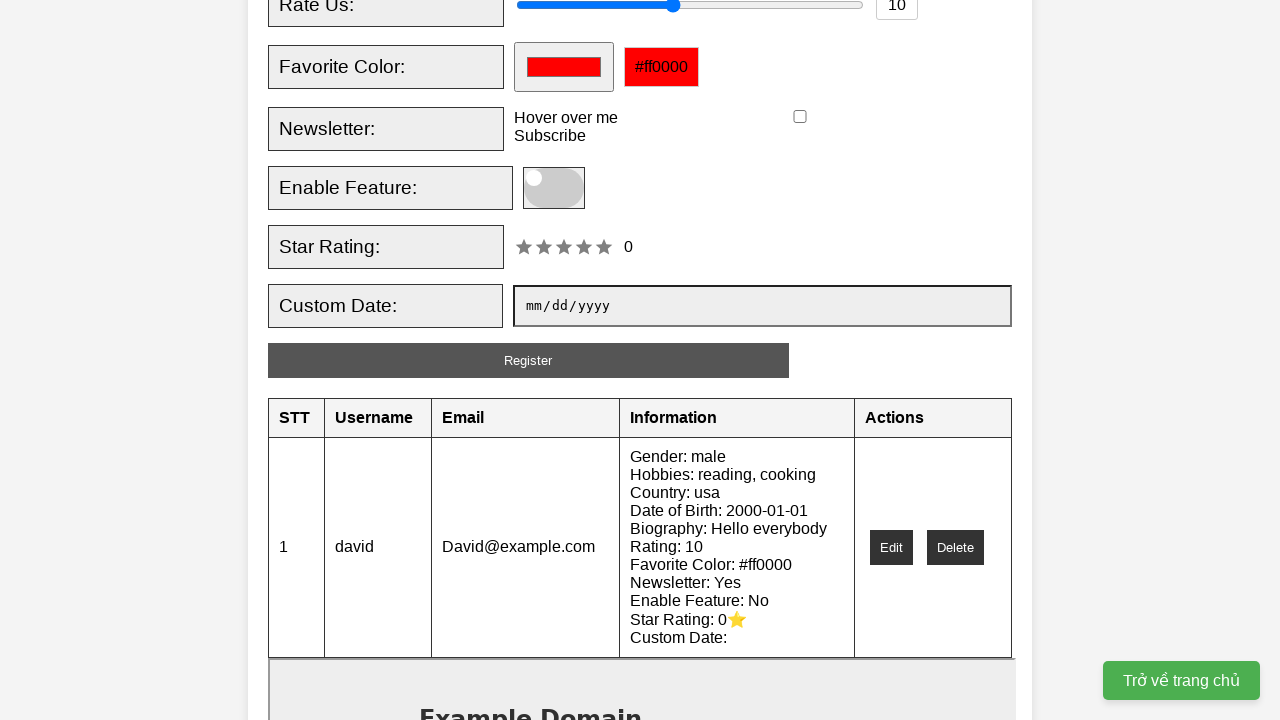

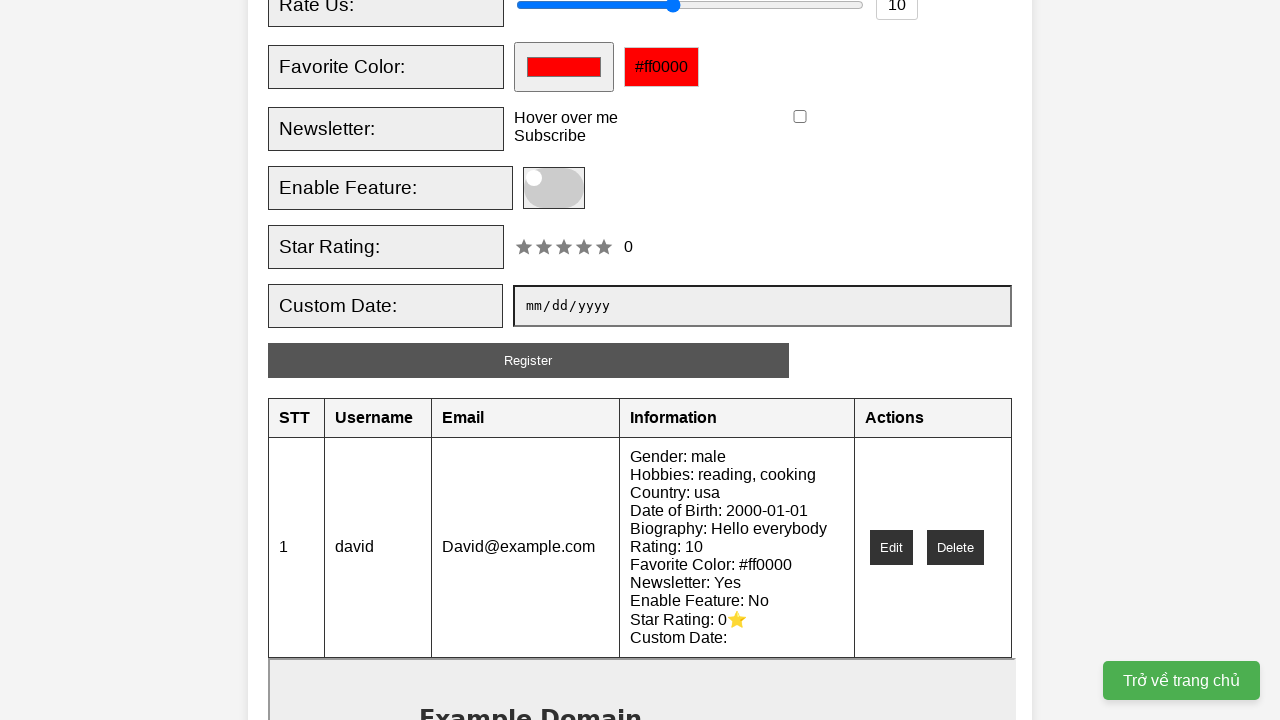